Tests window/tab handling by clicking a link that opens a new tab, switching to the new tab, and verifying its title is "New Window"

Starting URL: https://the-internet.herokuapp.com/windows

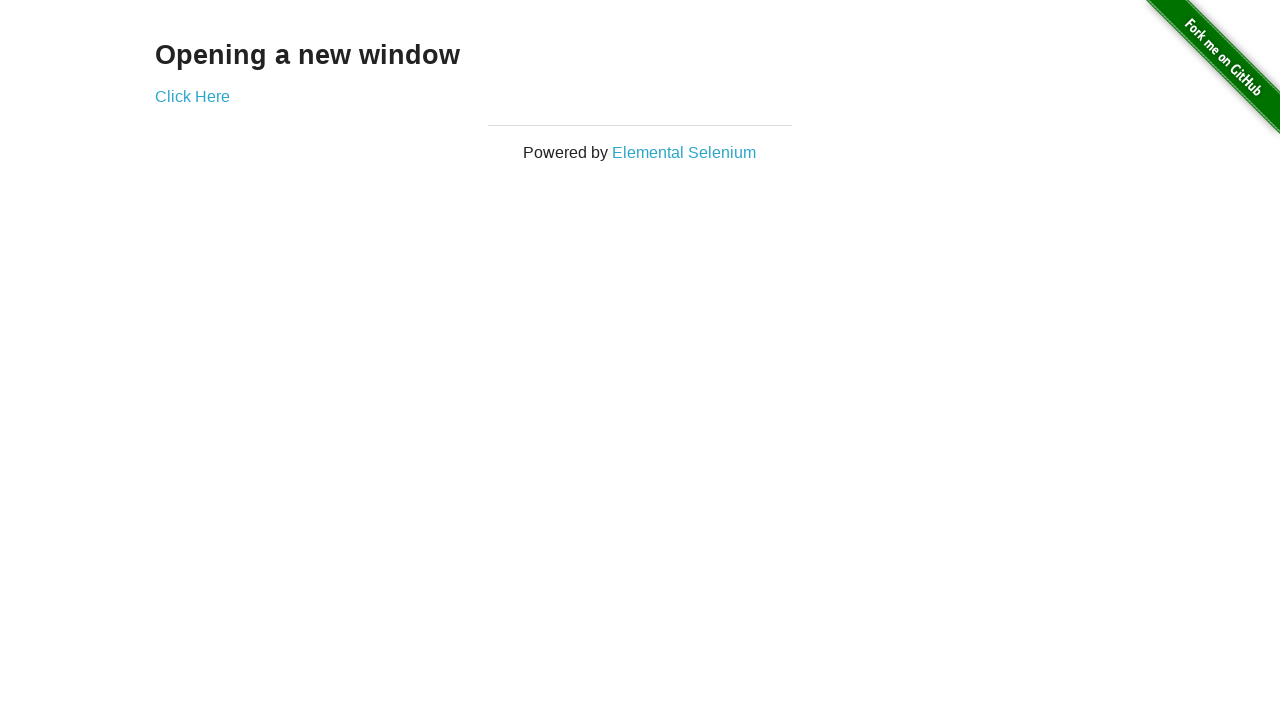

Clicked 'Click Here' link to open new tab at (192, 96) on text=Click Here
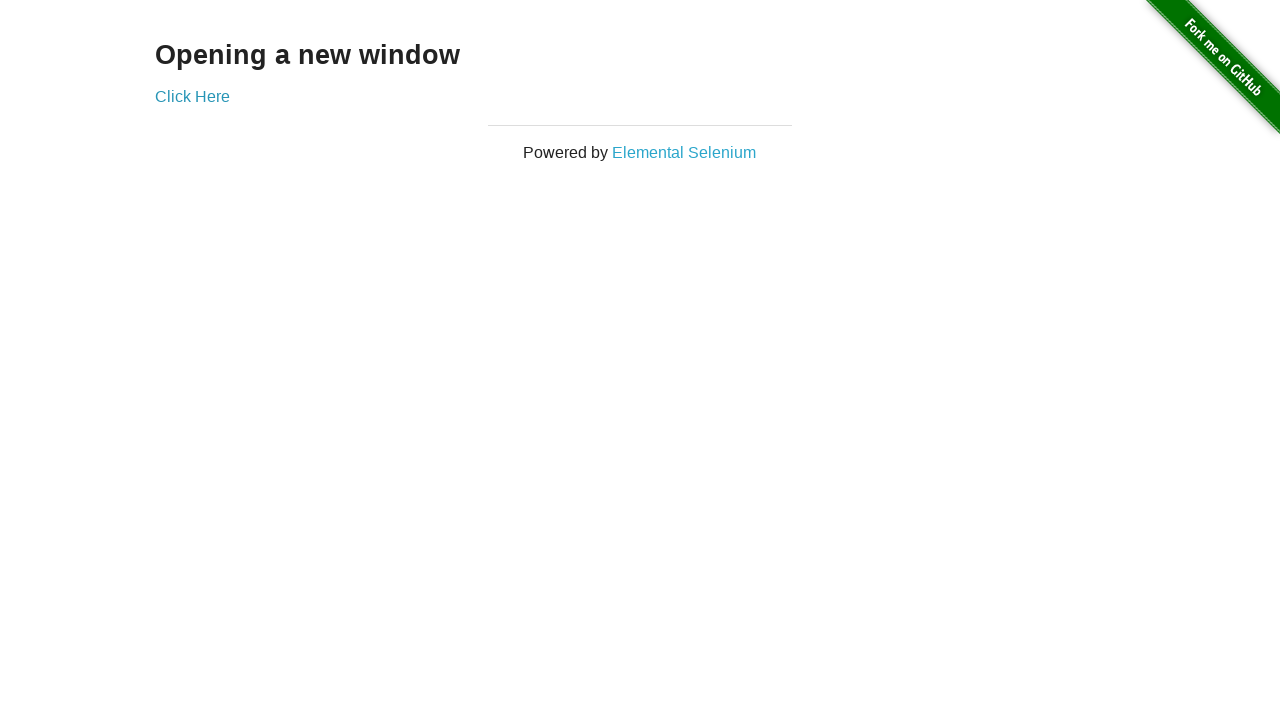

Captured new tab/window that was opened
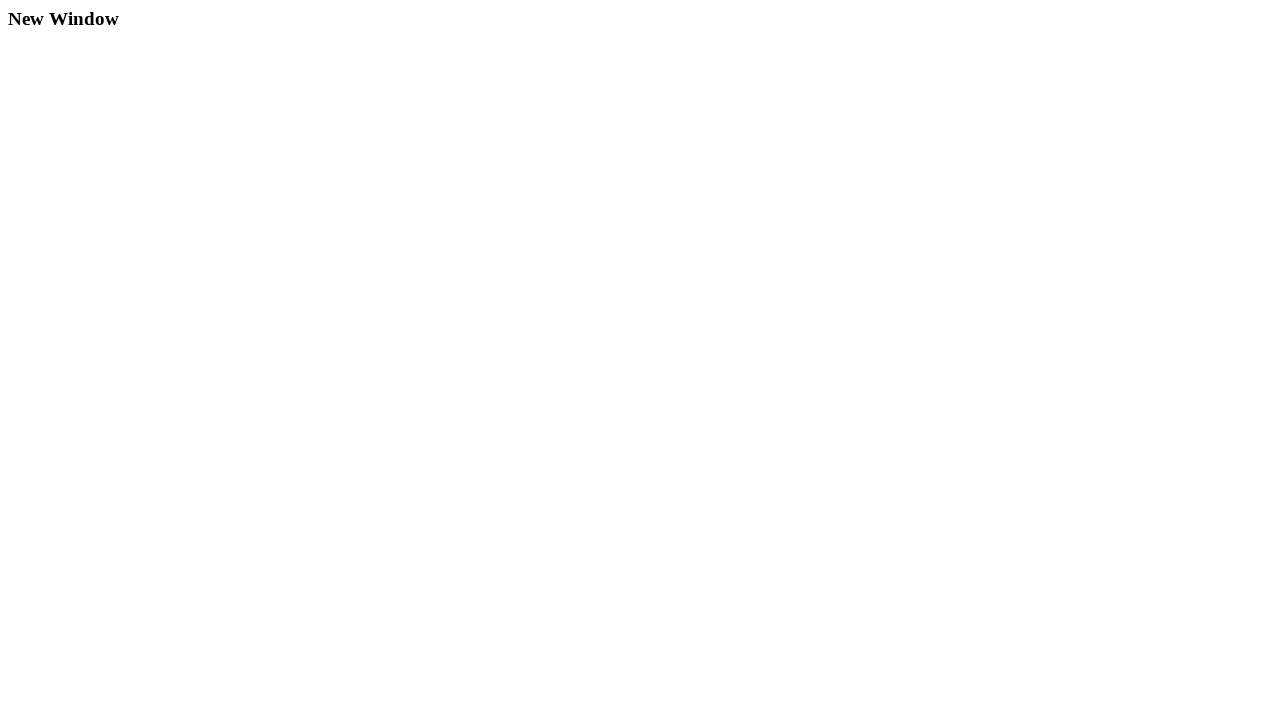

New page finished loading
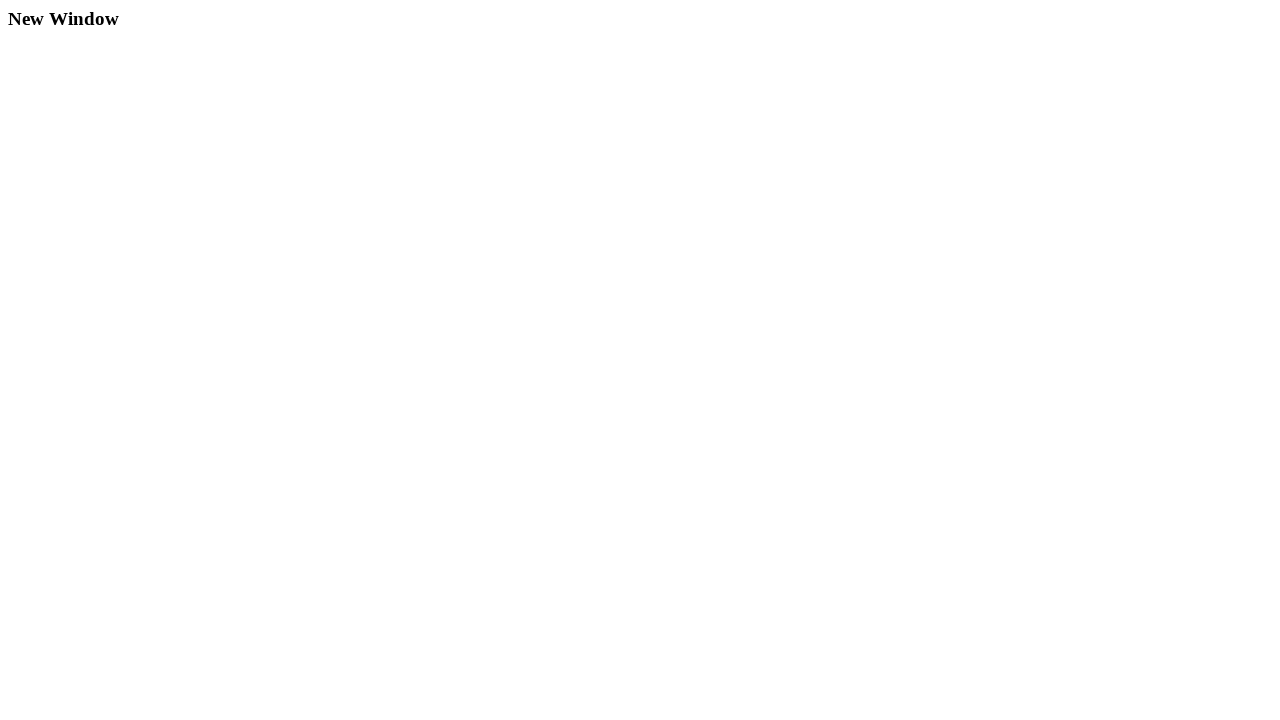

Verified new page title is 'New Window'
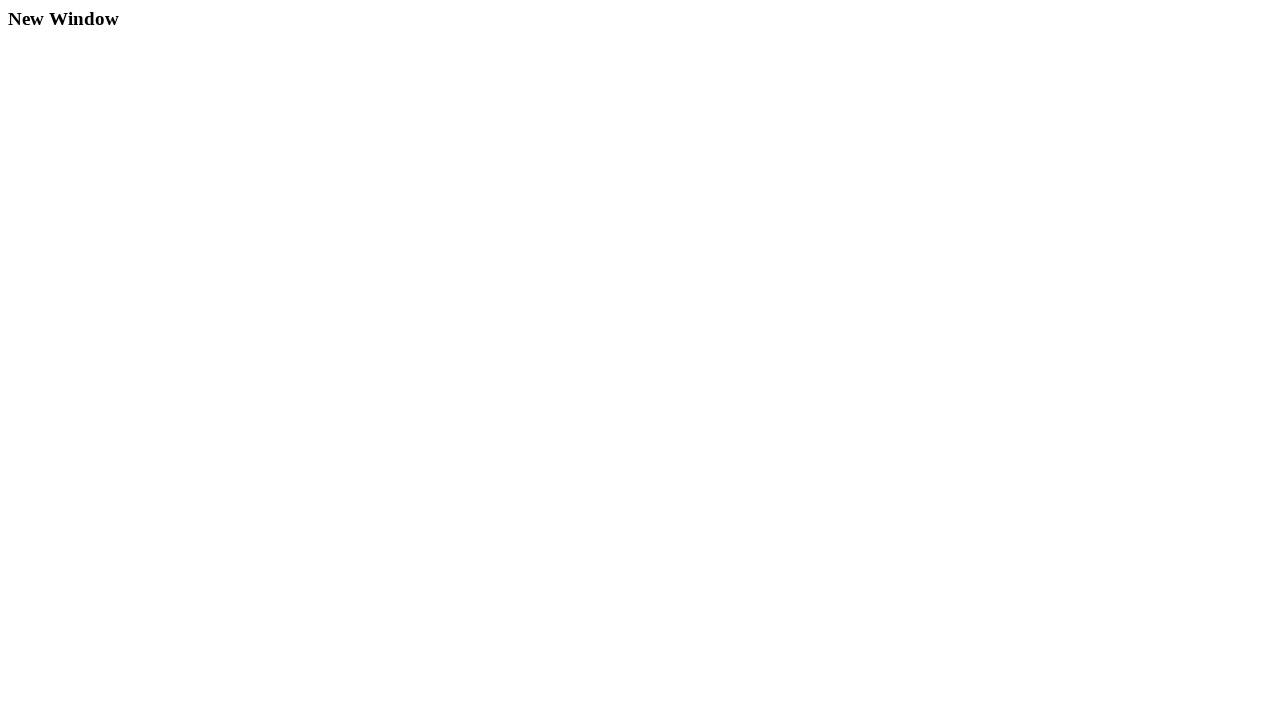

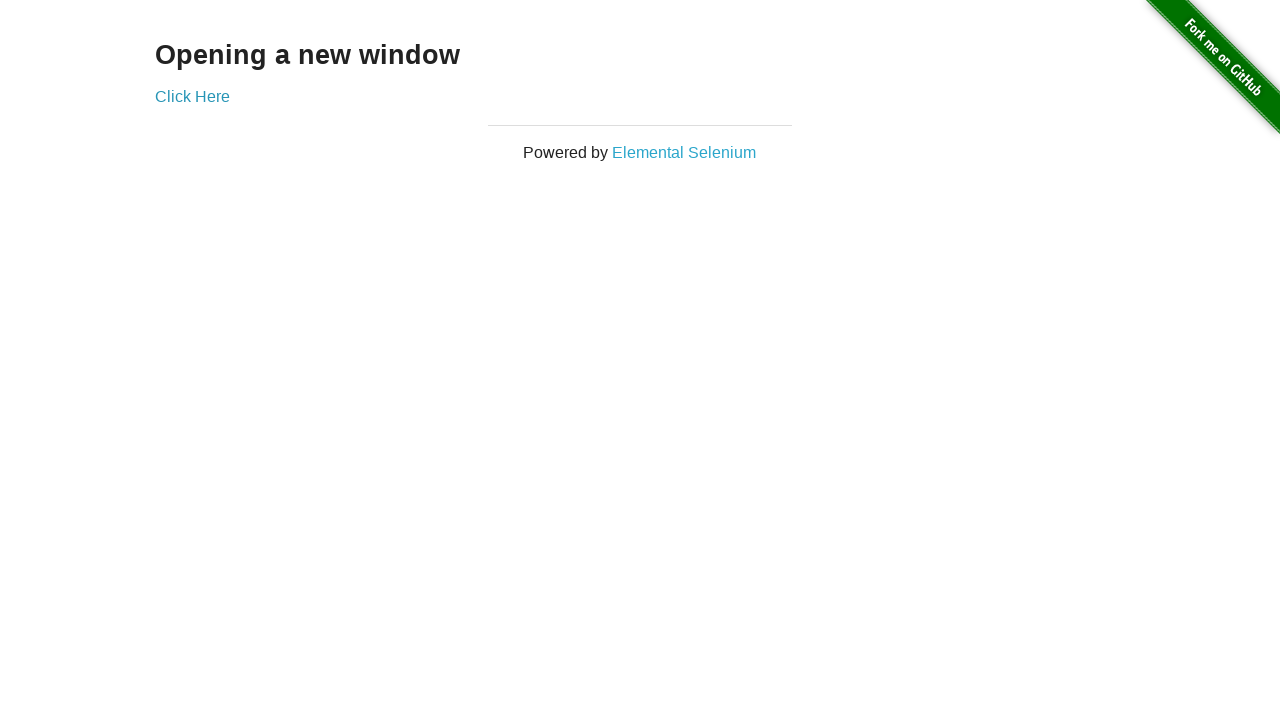